Tests JavaScript prompt alert functionality by switching to an iframe, triggering a prompt, entering text, and accepting the alert

Starting URL: https://www.w3schools.com/js/tryit.asp?filename=tryjs_prompt

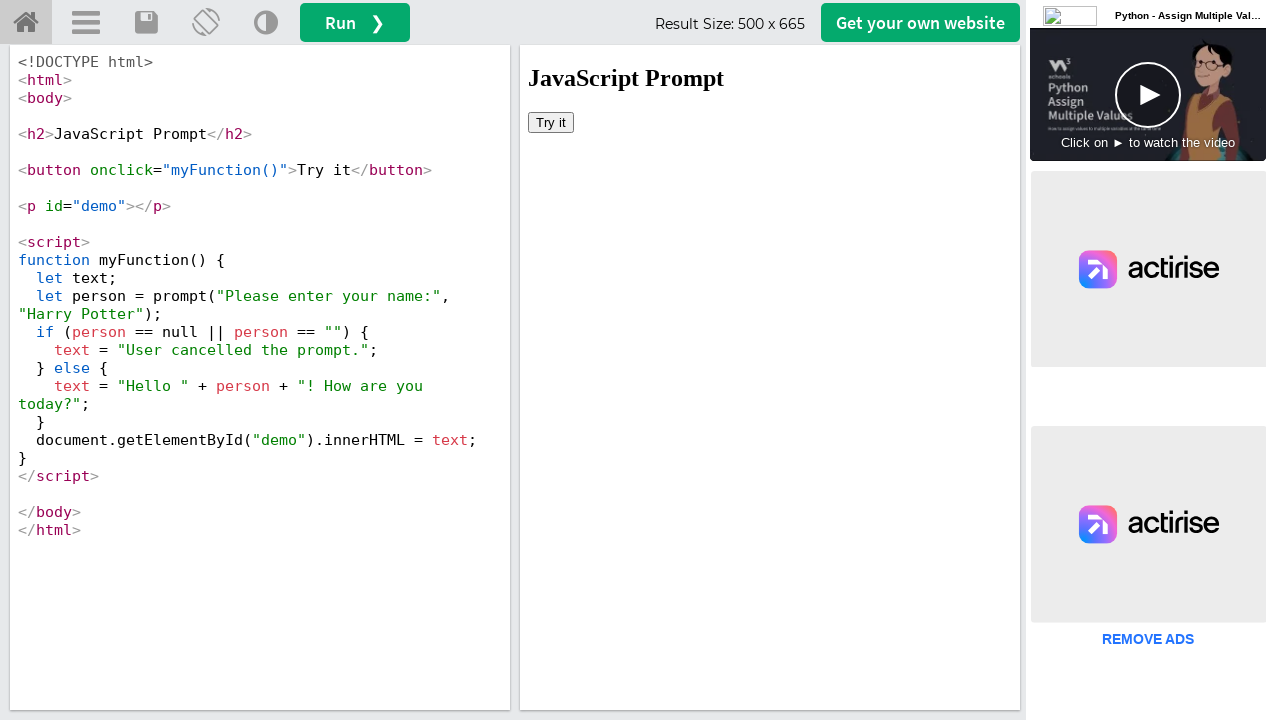

Located iframe with ID 'iframeResult'
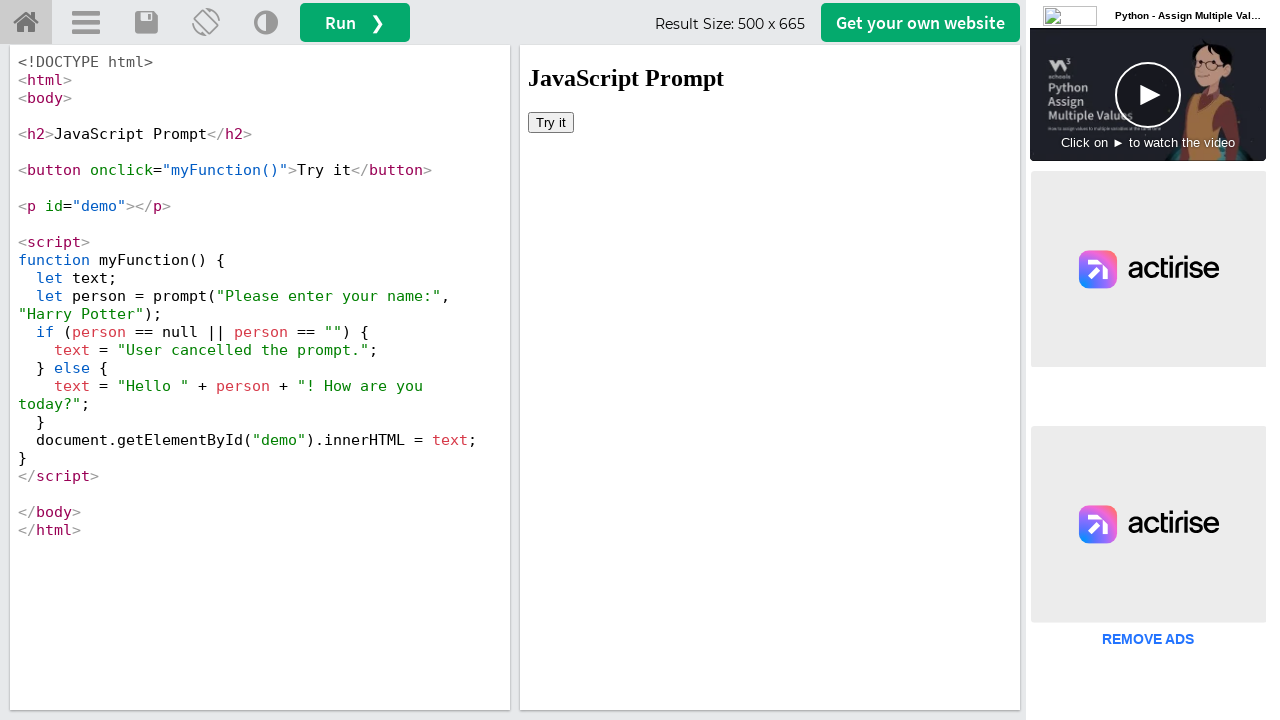

Clicked button to trigger the prompt alert at (551, 122) on #iframeResult >> internal:control=enter-frame >> button[onclick='myFunction()']
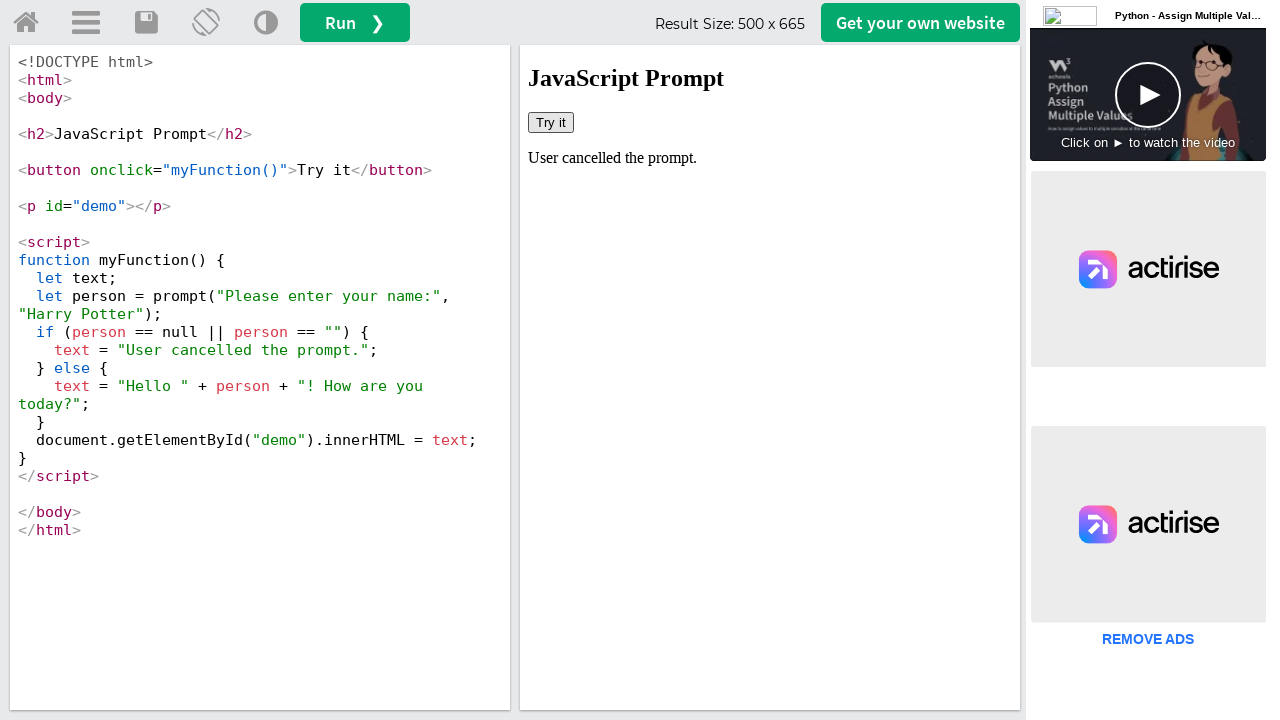

Set up dialog handler to accept prompts with 'JACK SPARROW!' text
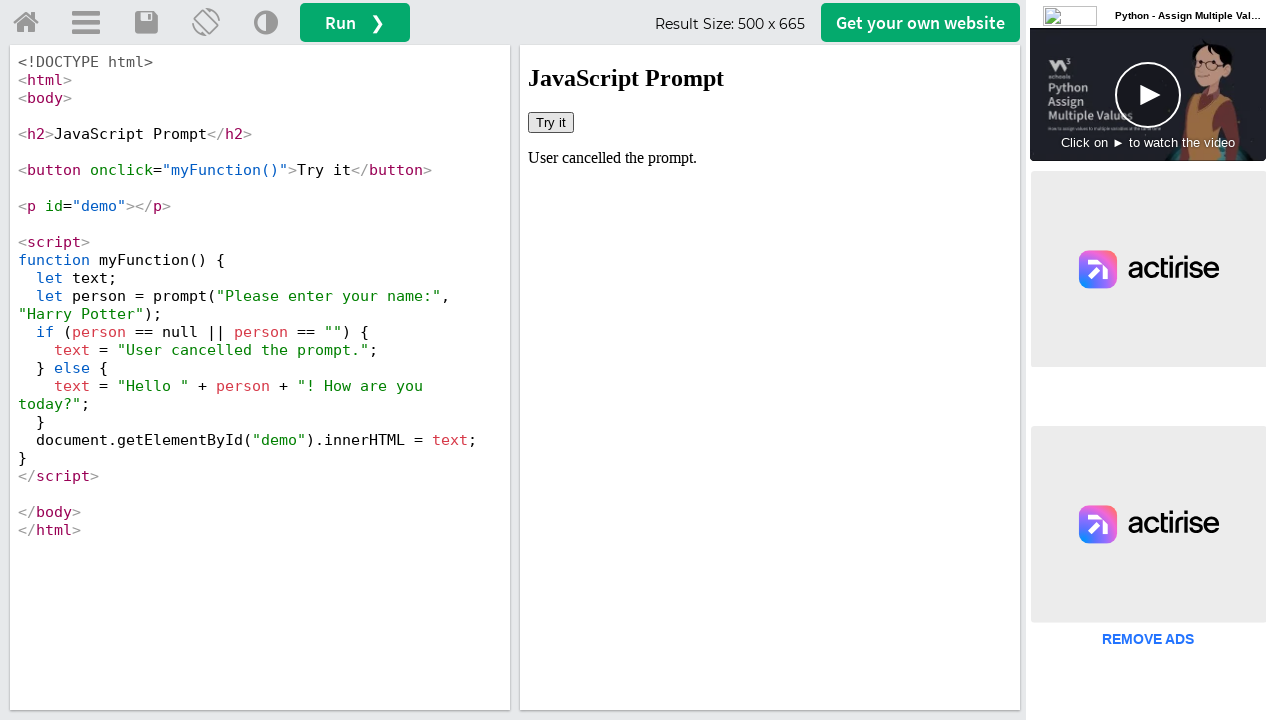

Clicked button again to trigger the prompt with dialog handler active at (551, 122) on #iframeResult >> internal:control=enter-frame >> button[onclick='myFunction()']
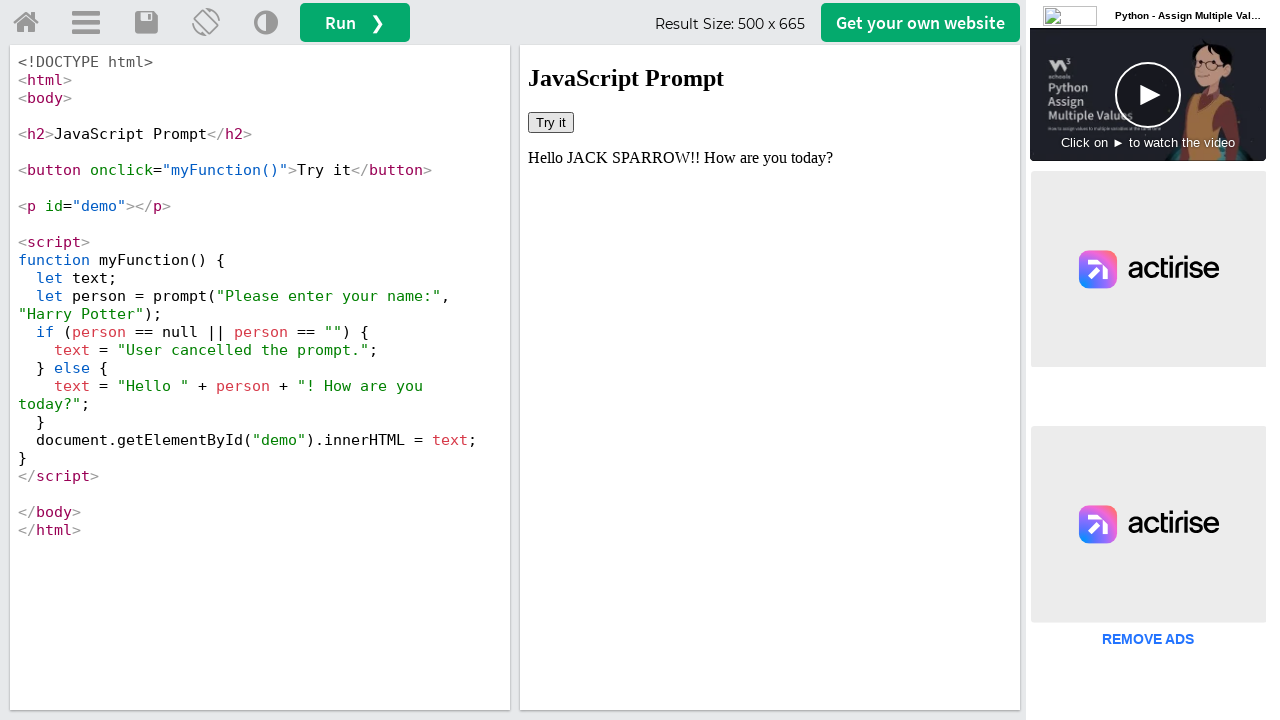

Verified that the entered text 'JACK SPARROW!' is displayed in the result
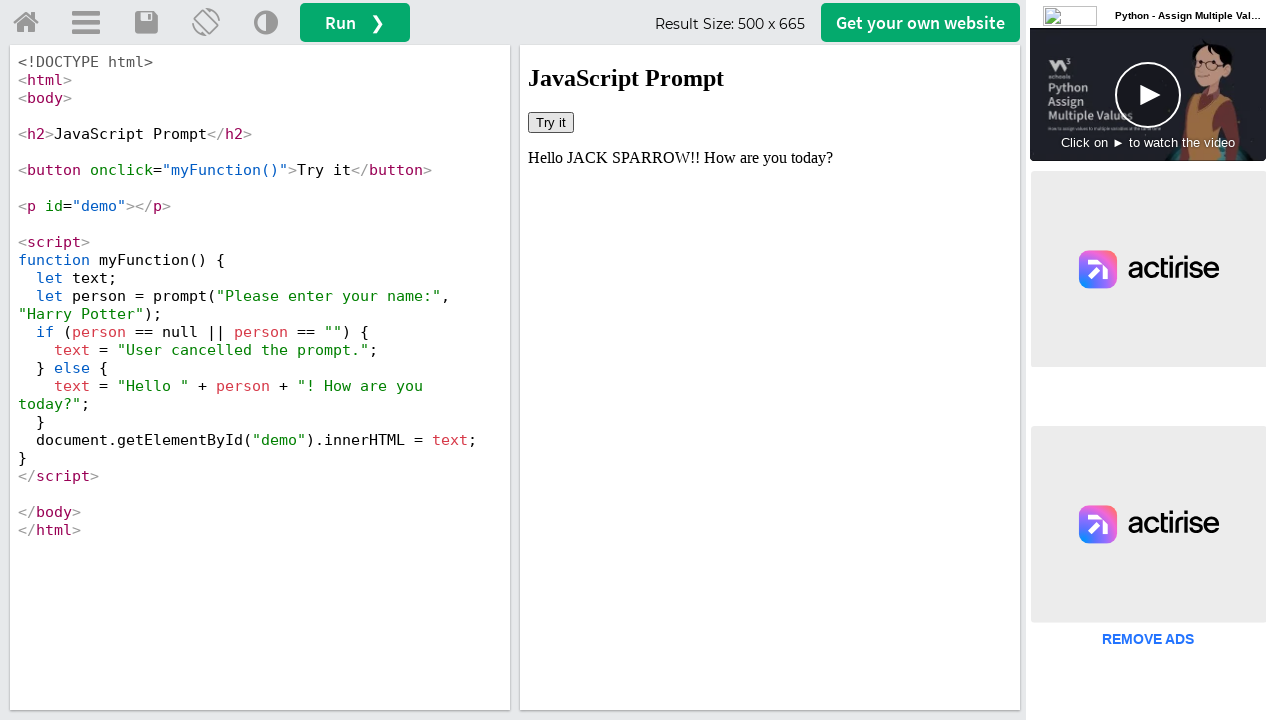

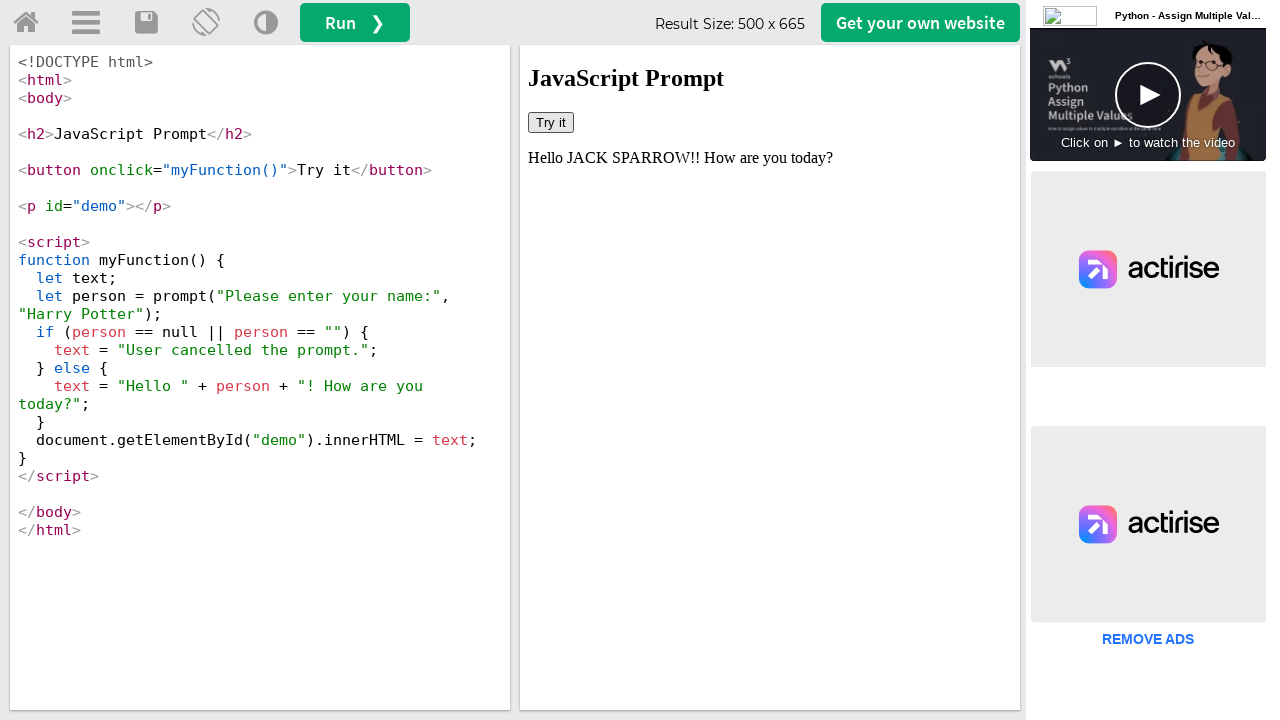